Tests that the browser back button works correctly with routing filters

Starting URL: https://demo.playwright.dev/todomvc

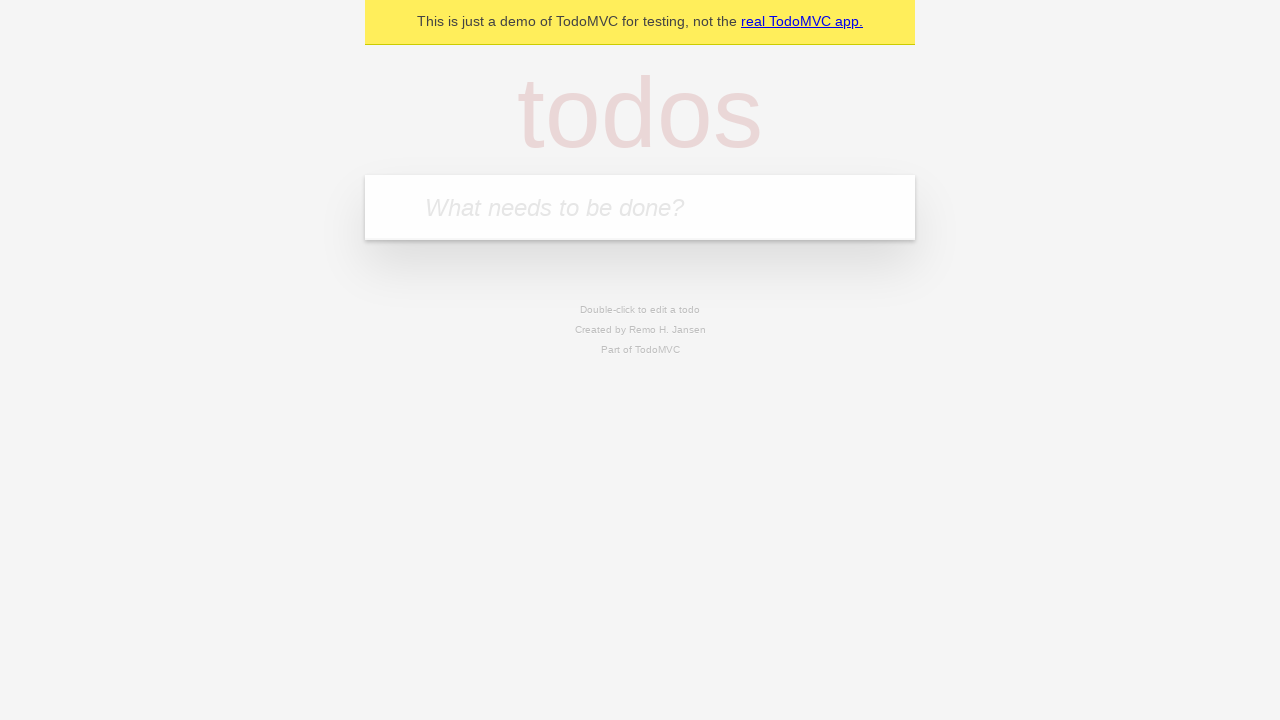

Filled todo input with 'buy some cheese' on internal:attr=[placeholder="What needs to be done?"i]
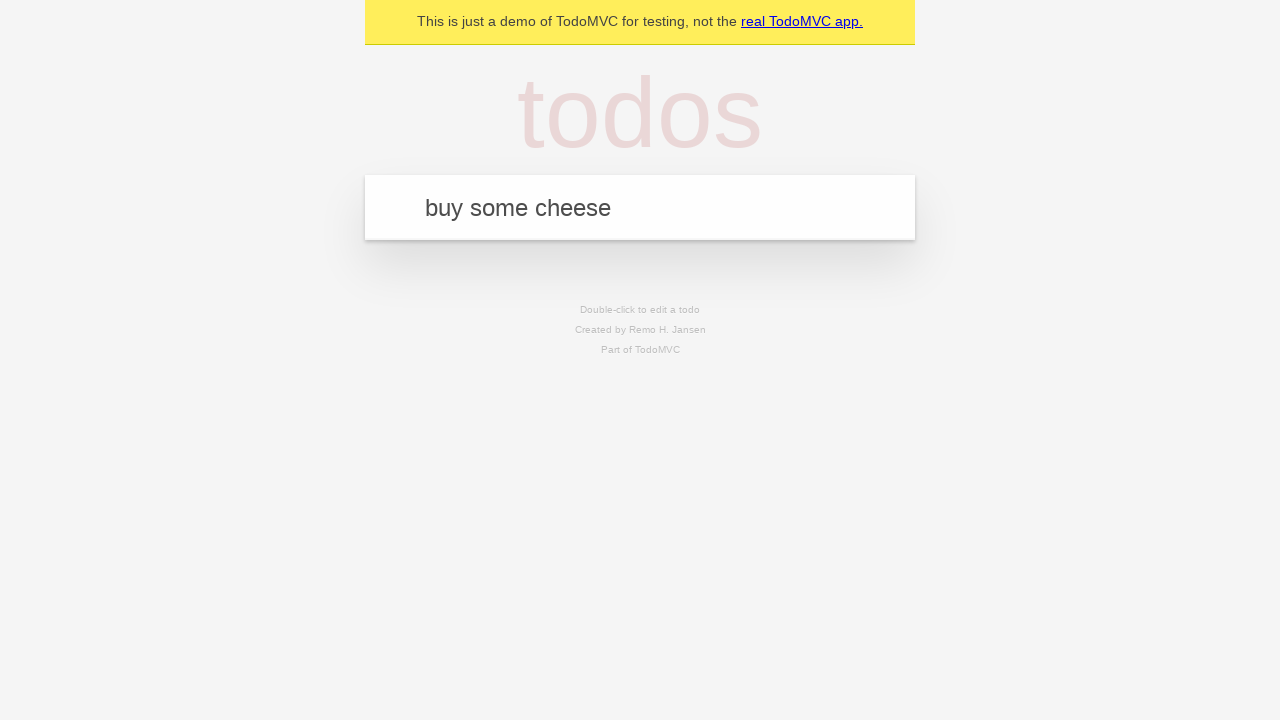

Pressed Enter to add 'buy some cheese' todo item on internal:attr=[placeholder="What needs to be done?"i]
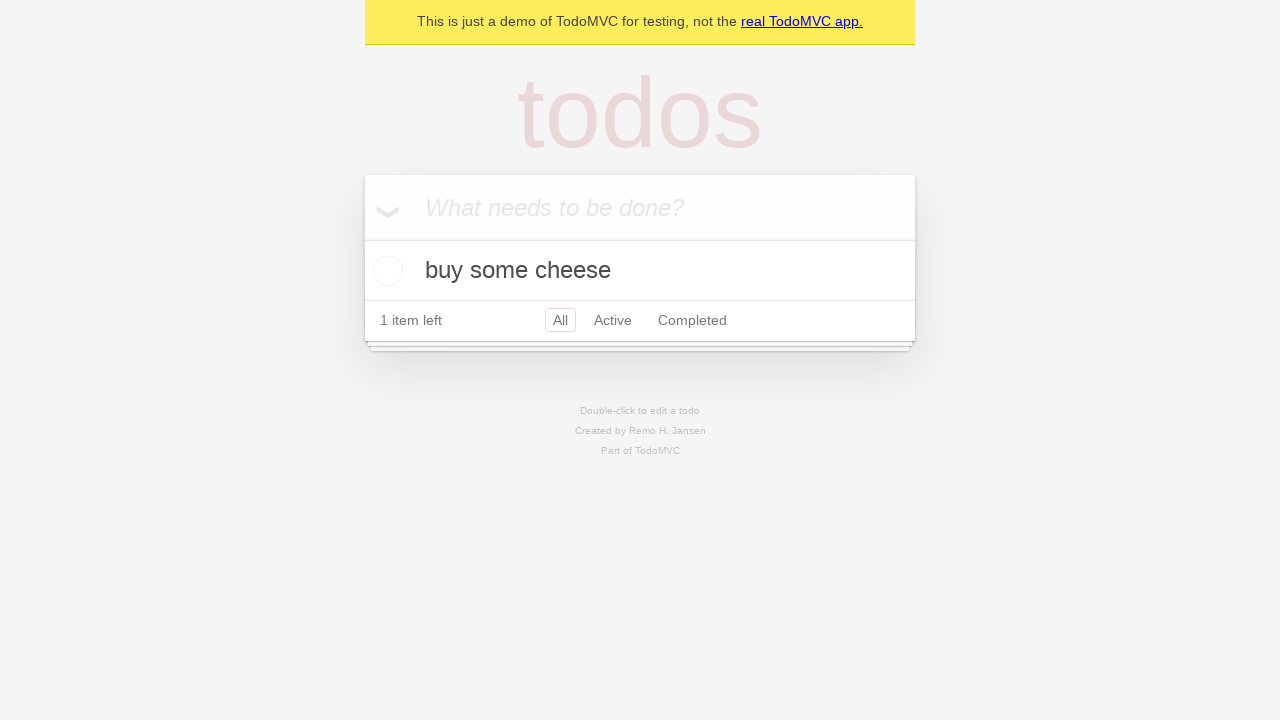

Filled todo input with 'feed the cat' on internal:attr=[placeholder="What needs to be done?"i]
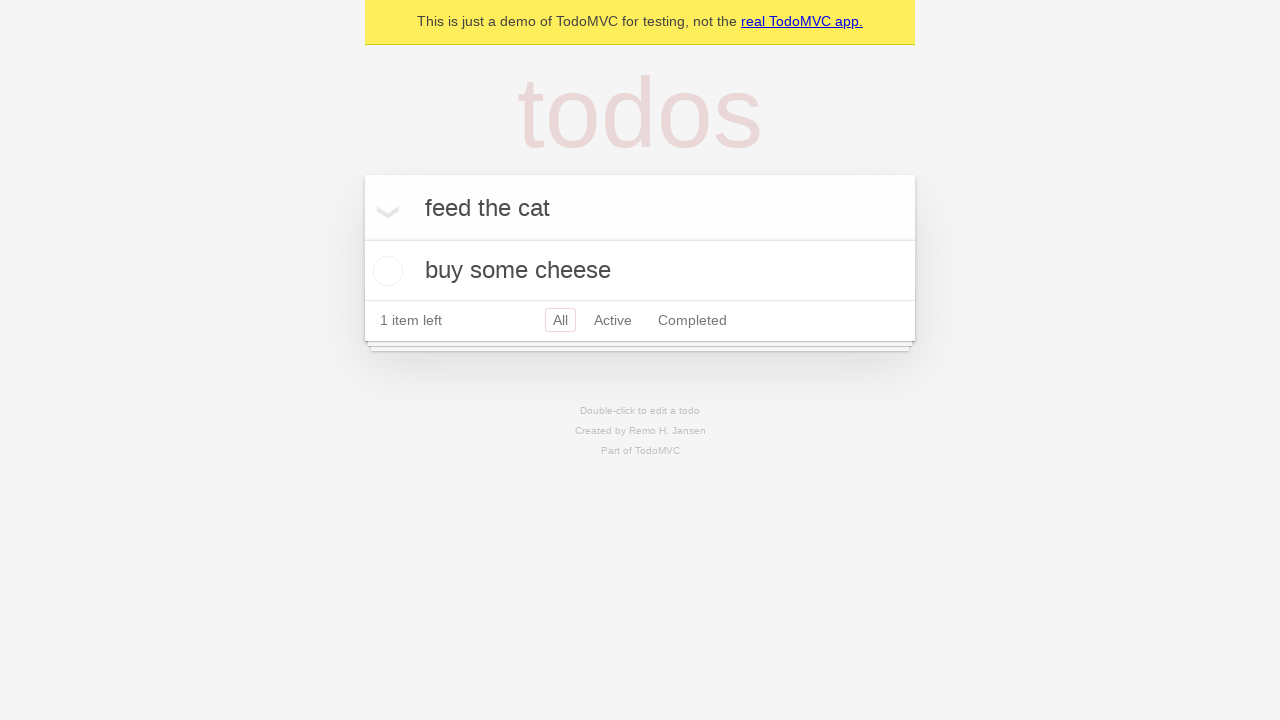

Pressed Enter to add 'feed the cat' todo item on internal:attr=[placeholder="What needs to be done?"i]
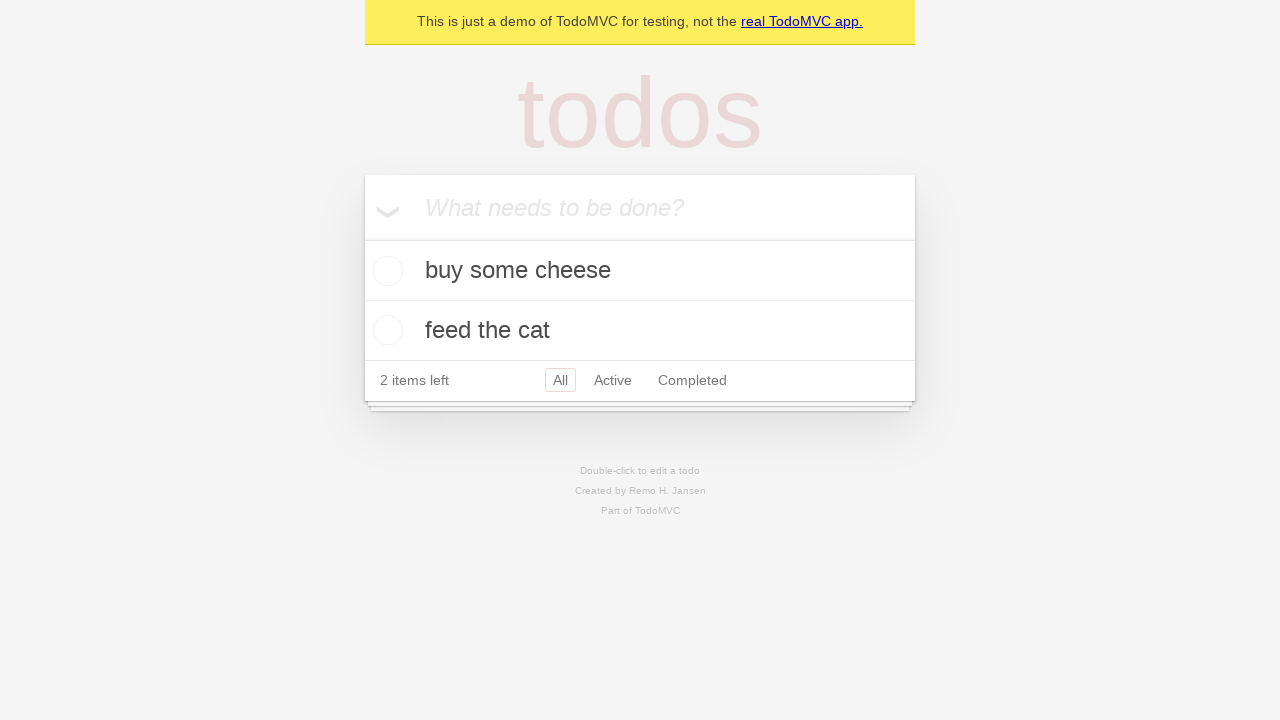

Filled todo input with 'book a doctors appointment' on internal:attr=[placeholder="What needs to be done?"i]
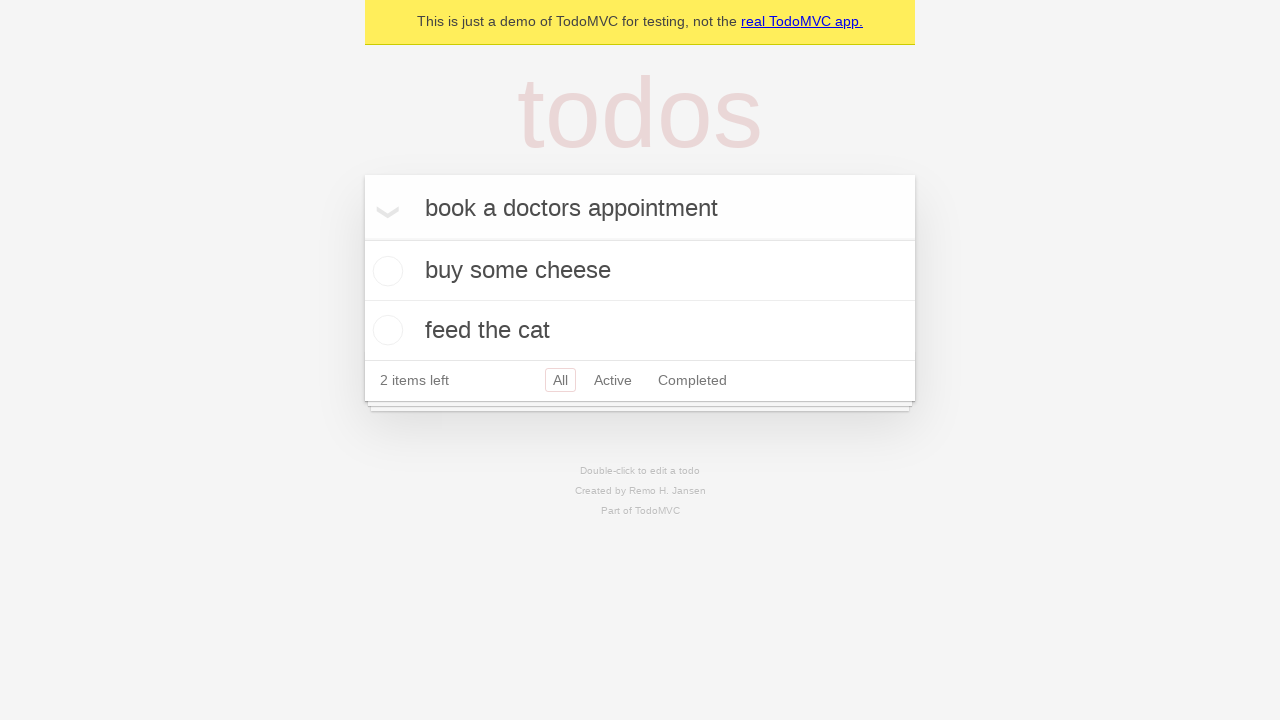

Pressed Enter to add 'book a doctors appointment' todo item on internal:attr=[placeholder="What needs to be done?"i]
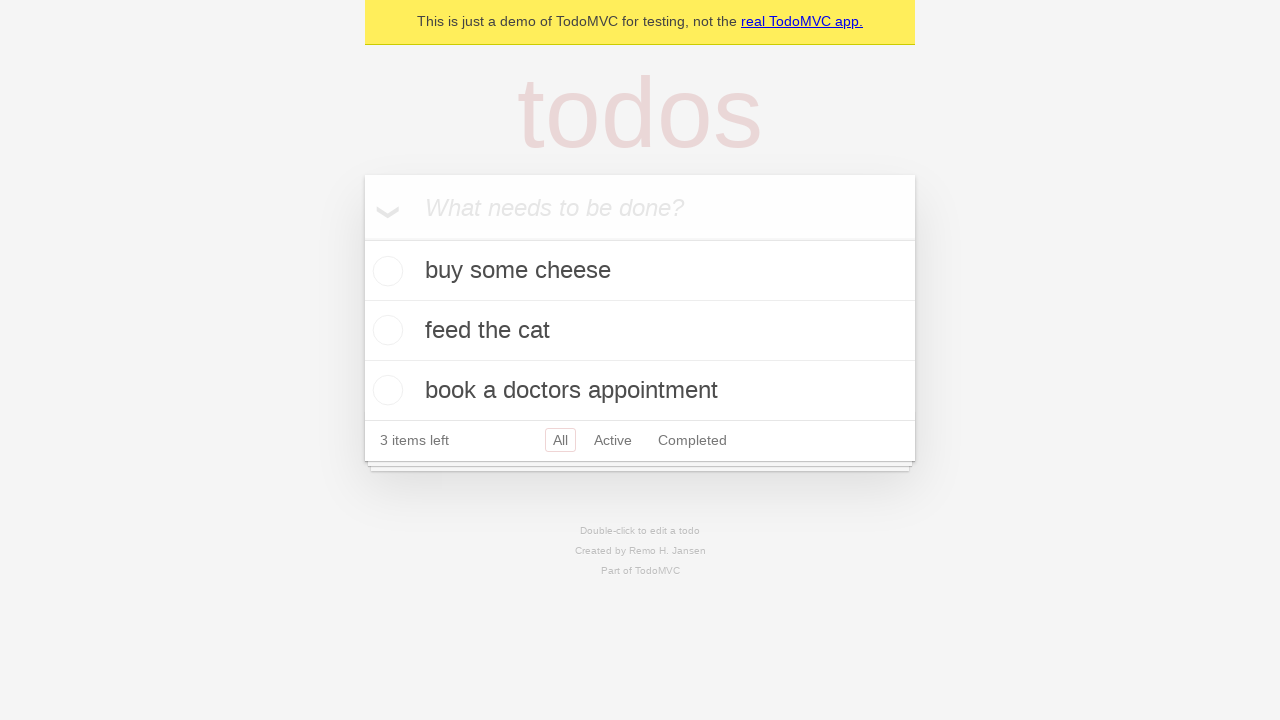

Checked the second todo item (feed the cat) at (385, 330) on internal:testid=[data-testid="todo-item"s] >> nth=1 >> internal:role=checkbox
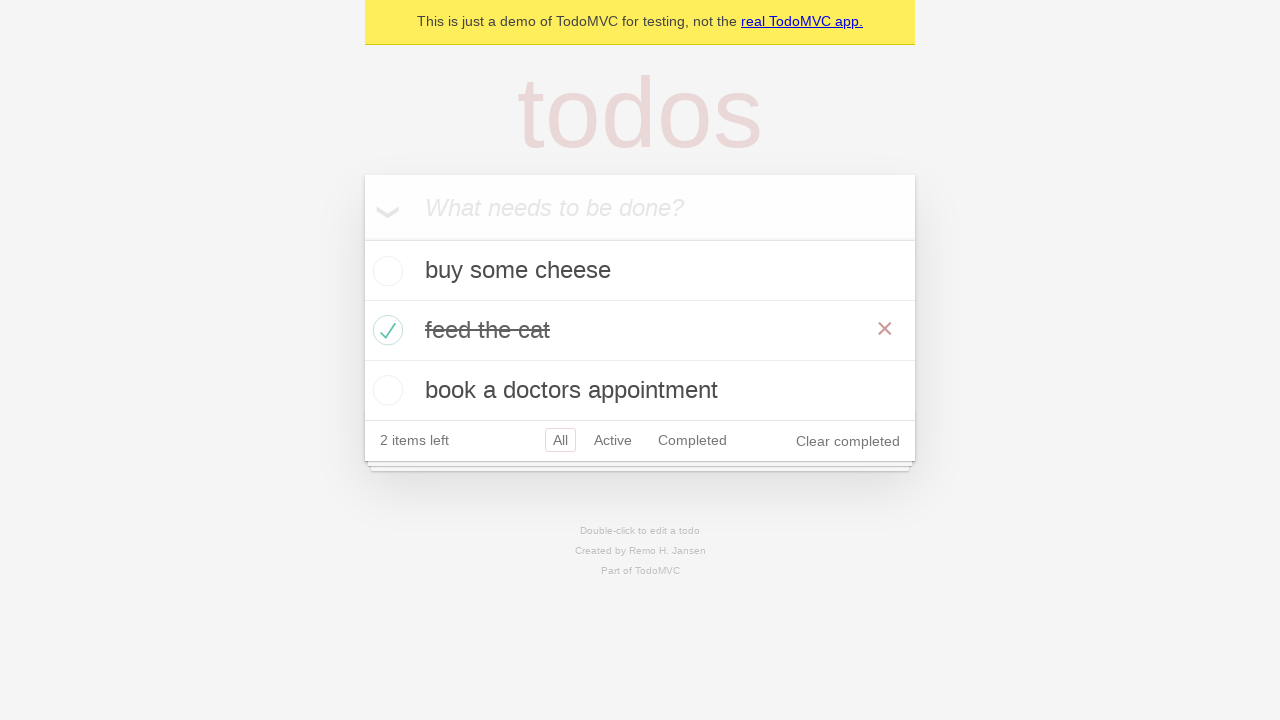

Clicked 'All' filter link at (560, 440) on internal:role=link[name="All"i]
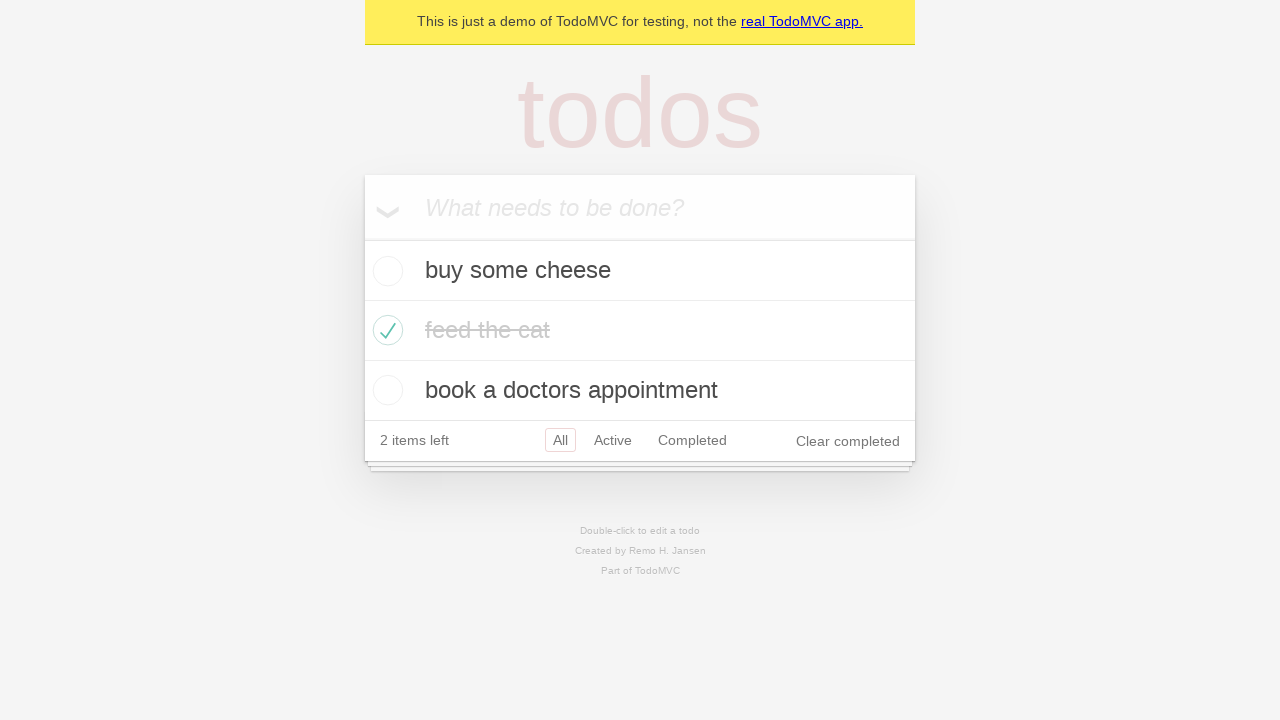

Clicked 'Active' filter link at (613, 440) on internal:role=link[name="Active"i]
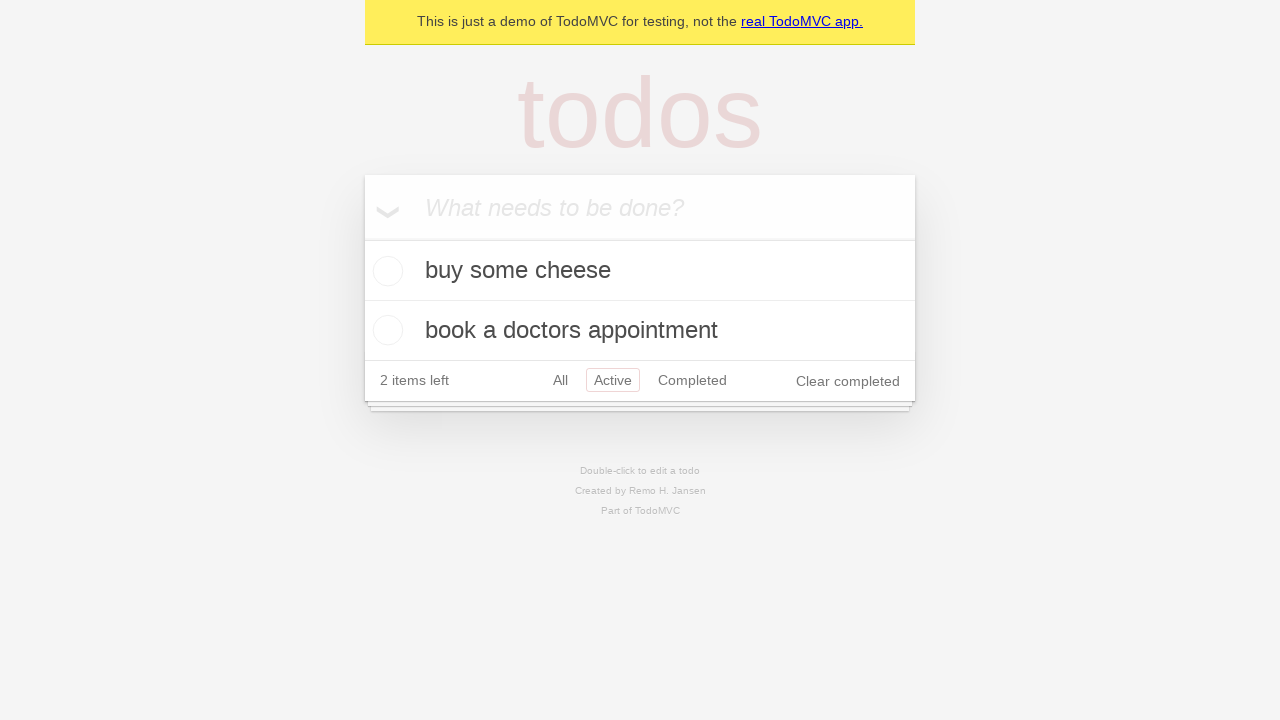

Clicked 'Completed' filter link at (692, 380) on internal:role=link[name="Completed"i]
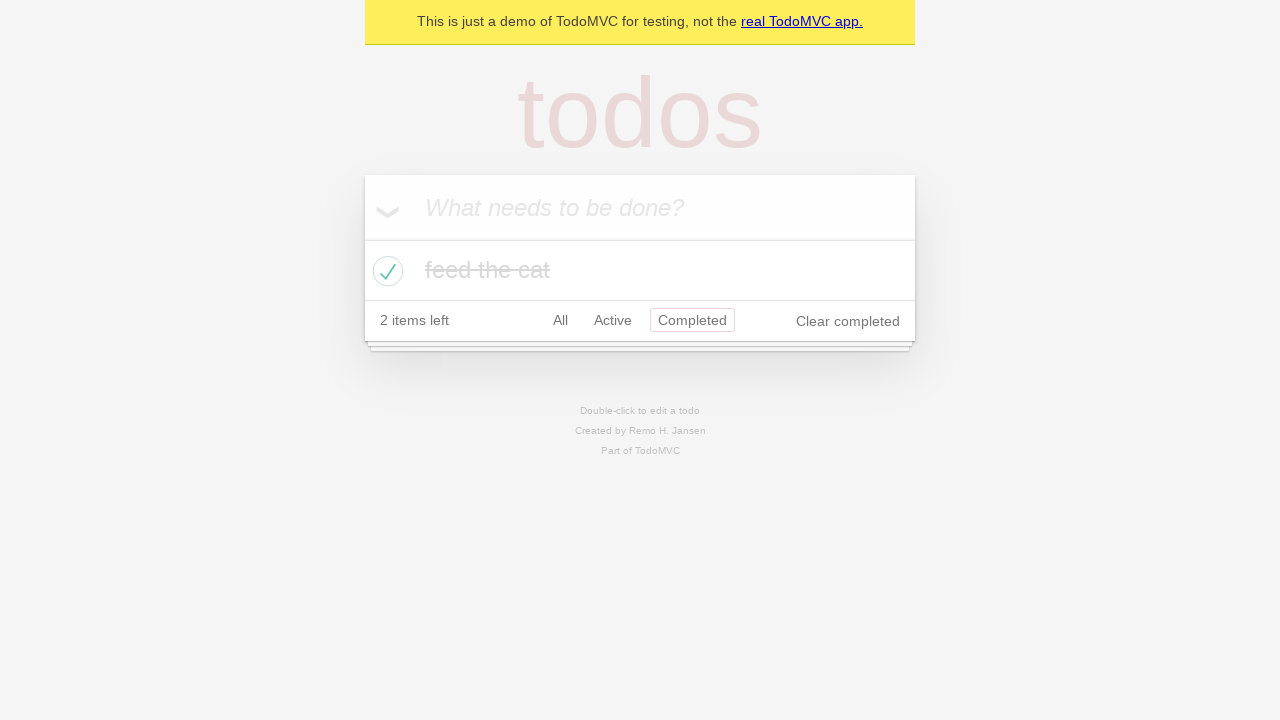

Navigated back using browser back button (from Completed to Active)
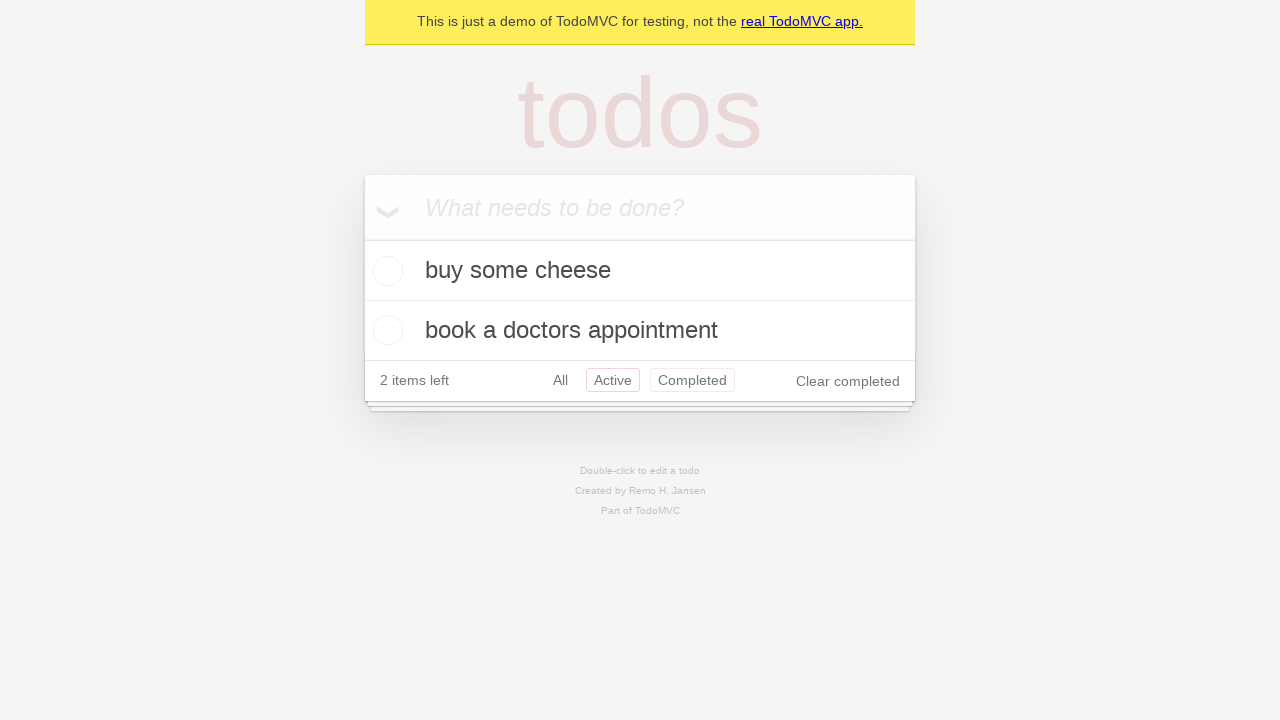

Navigated back using browser back button (from Active to All)
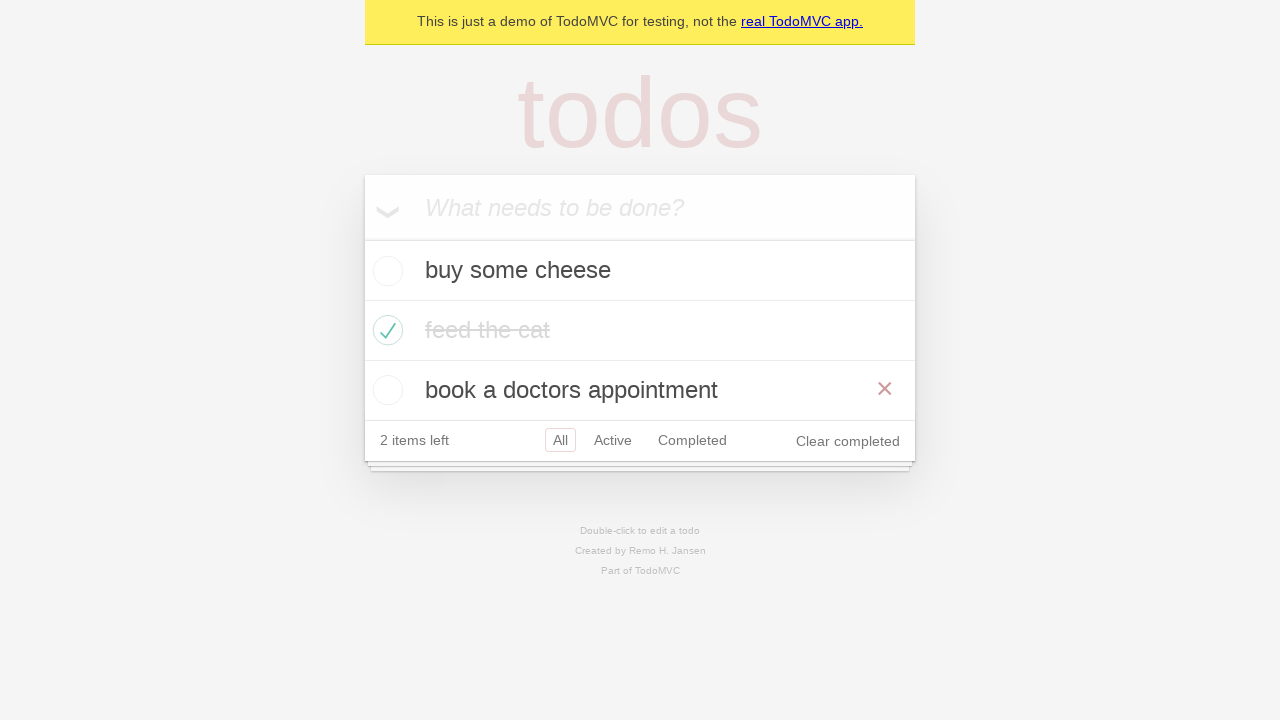

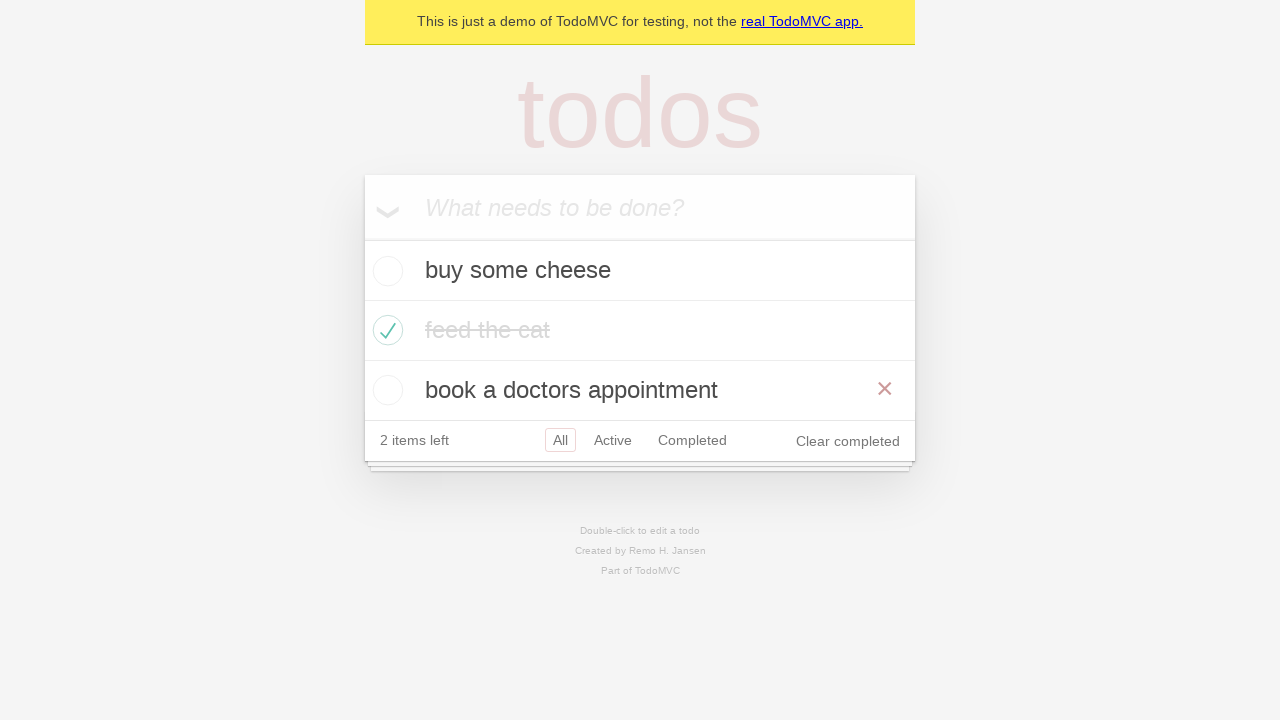